Tests tooltip functionality by hovering over a button and verifying that the tooltip attribute appears

Starting URL: https://demoqa.com/tool-tips

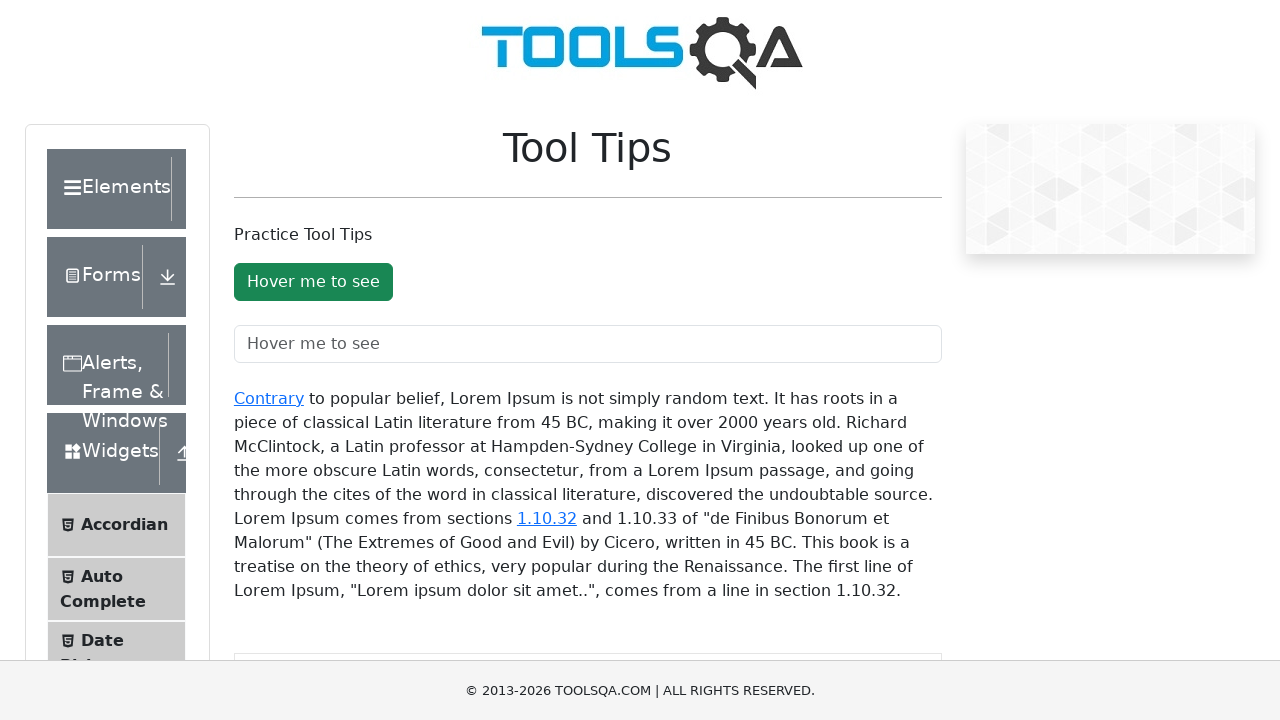

Hovered over tooltip button to trigger tooltip at (313, 282) on #toolTipButton
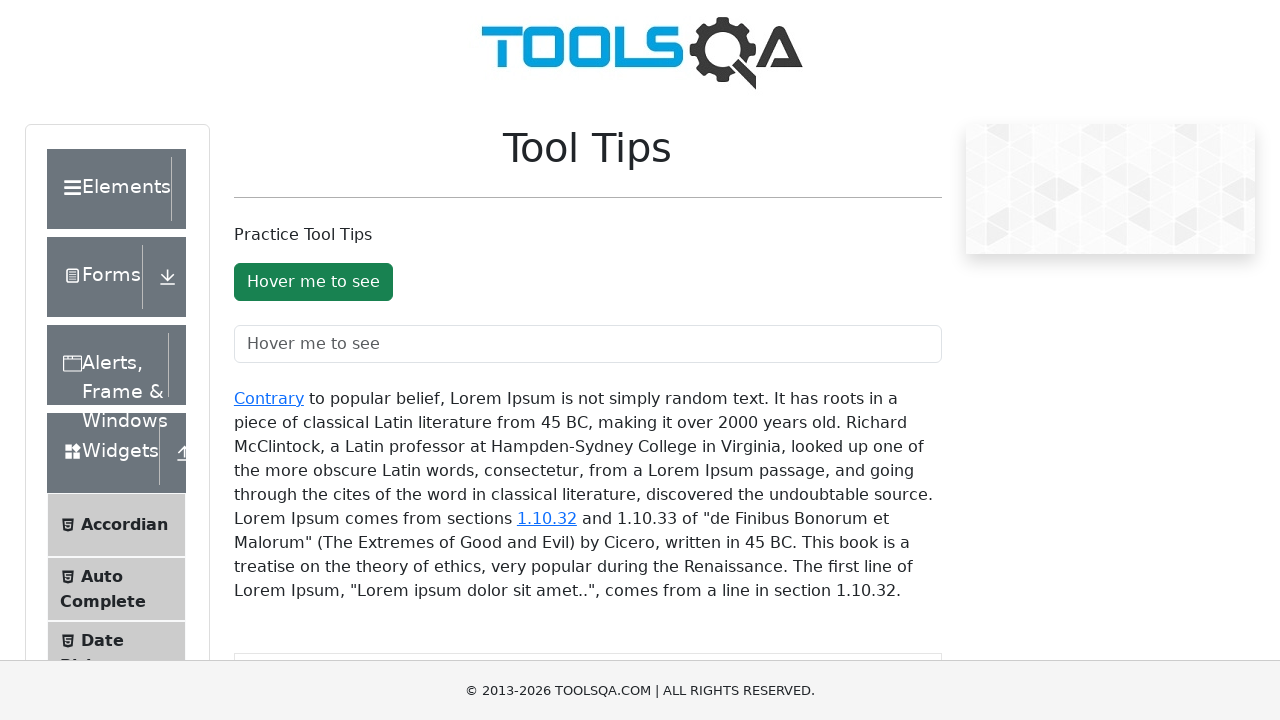

Tooltip appeared with aria-describedby attribute verified
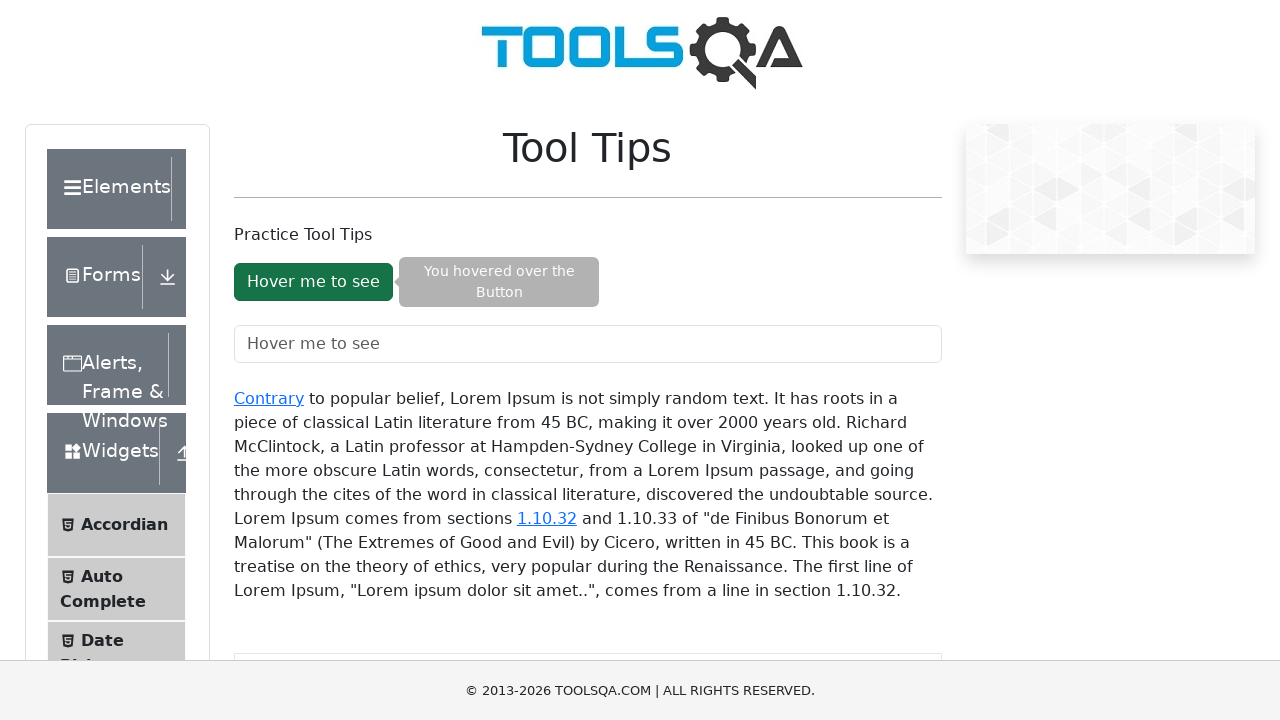

Moved hover to another element to dismiss tooltip at (117, 563) on xpath=//div[text()='Book Store Application']
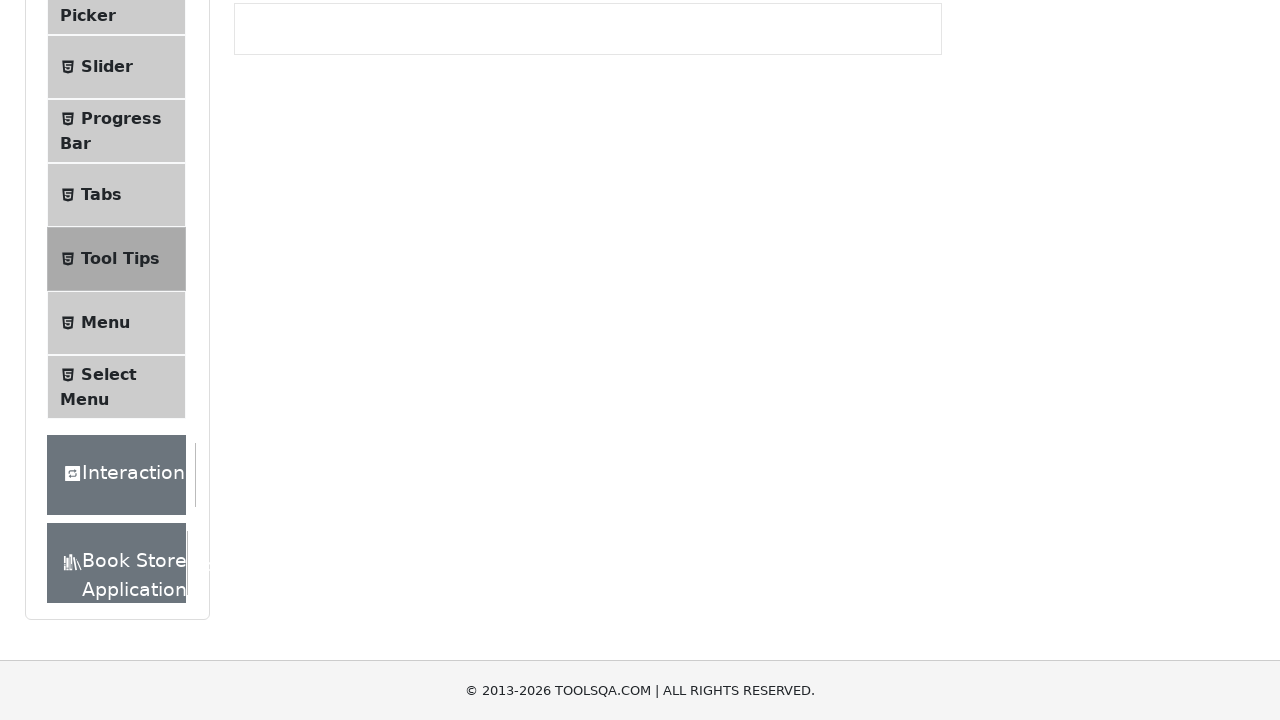

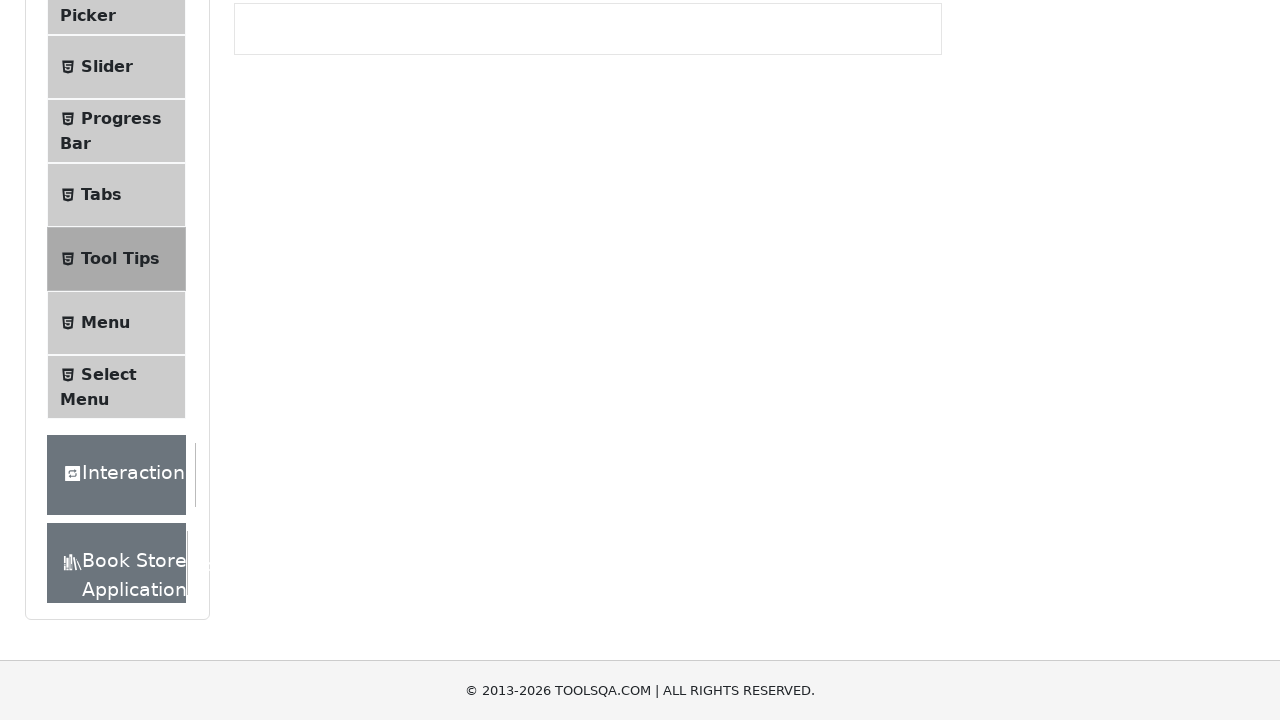